Tests explicit wait functionality by filling a name field, clicking a button to enable a disabled text field, waiting for the field to become clickable, and then filling it with text.

Starting URL: http://seleniumpractise.blogspot.com/2016/09/how-to-work-with-disable-textbox-or.html

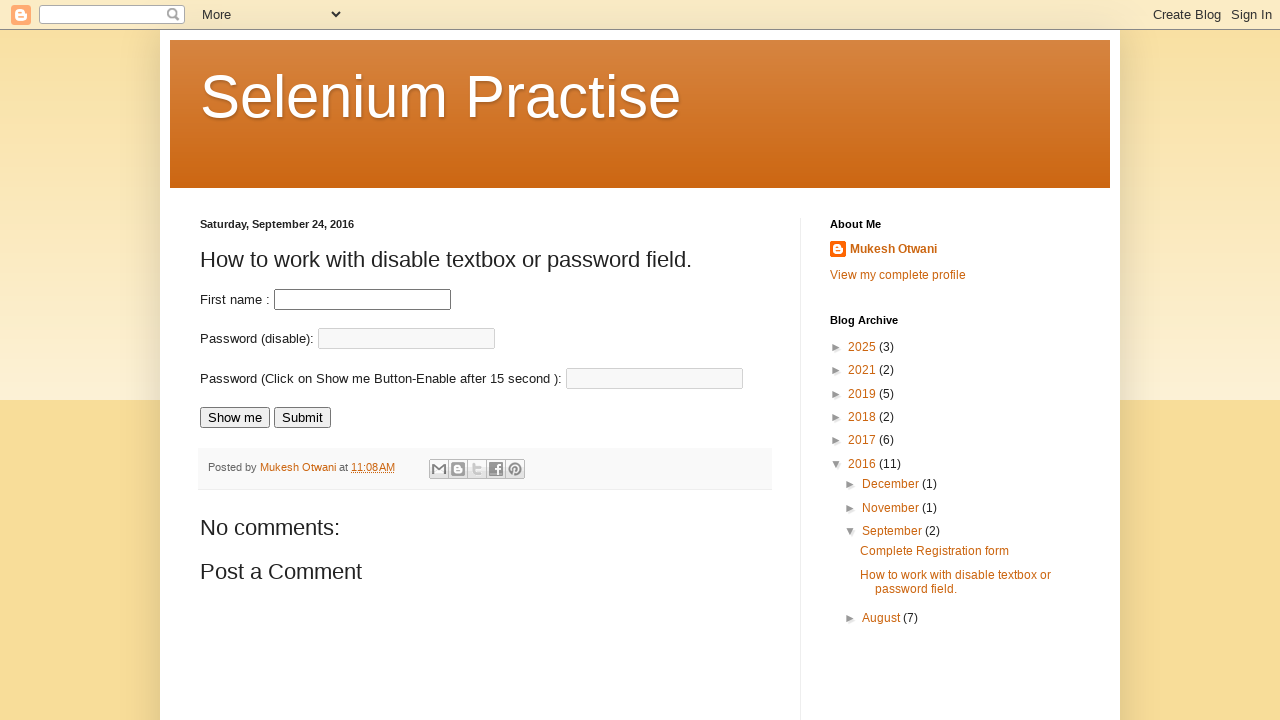

Filled name field with 'Sapient' on input[name='fname']
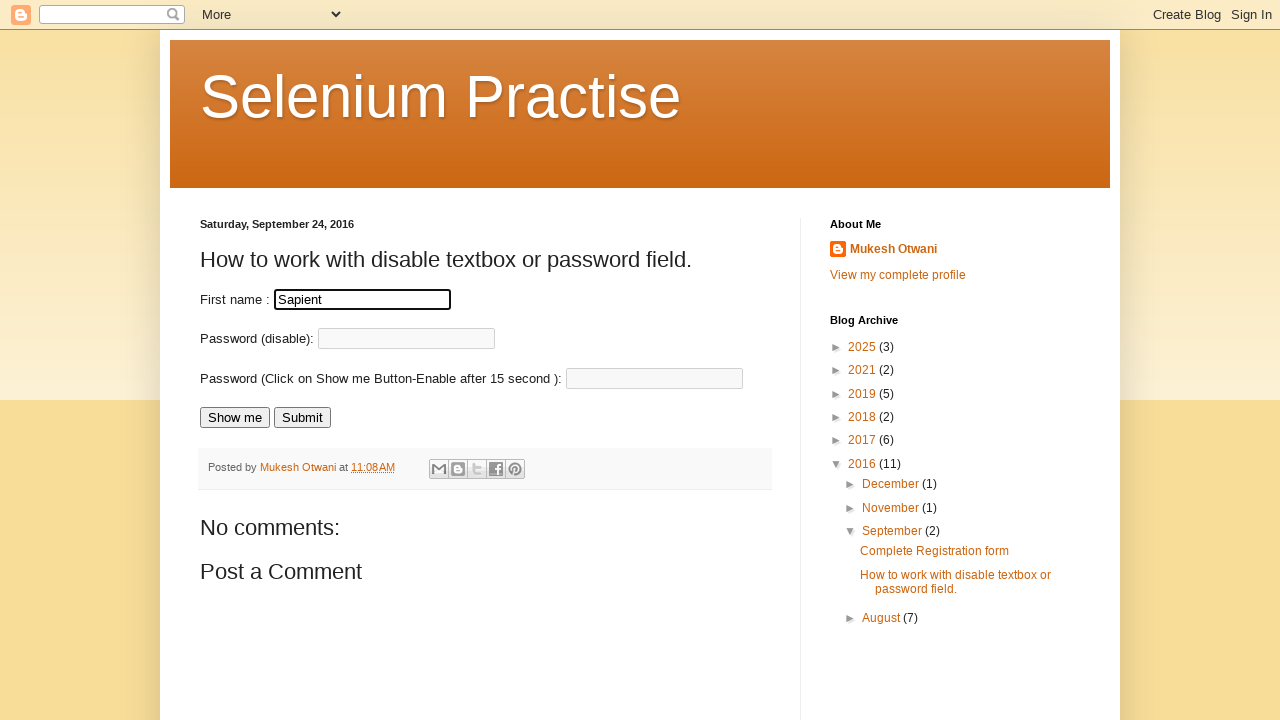

Clicked 'Show me' button to enable disabled text field at (235, 418) on input[value='Show me']
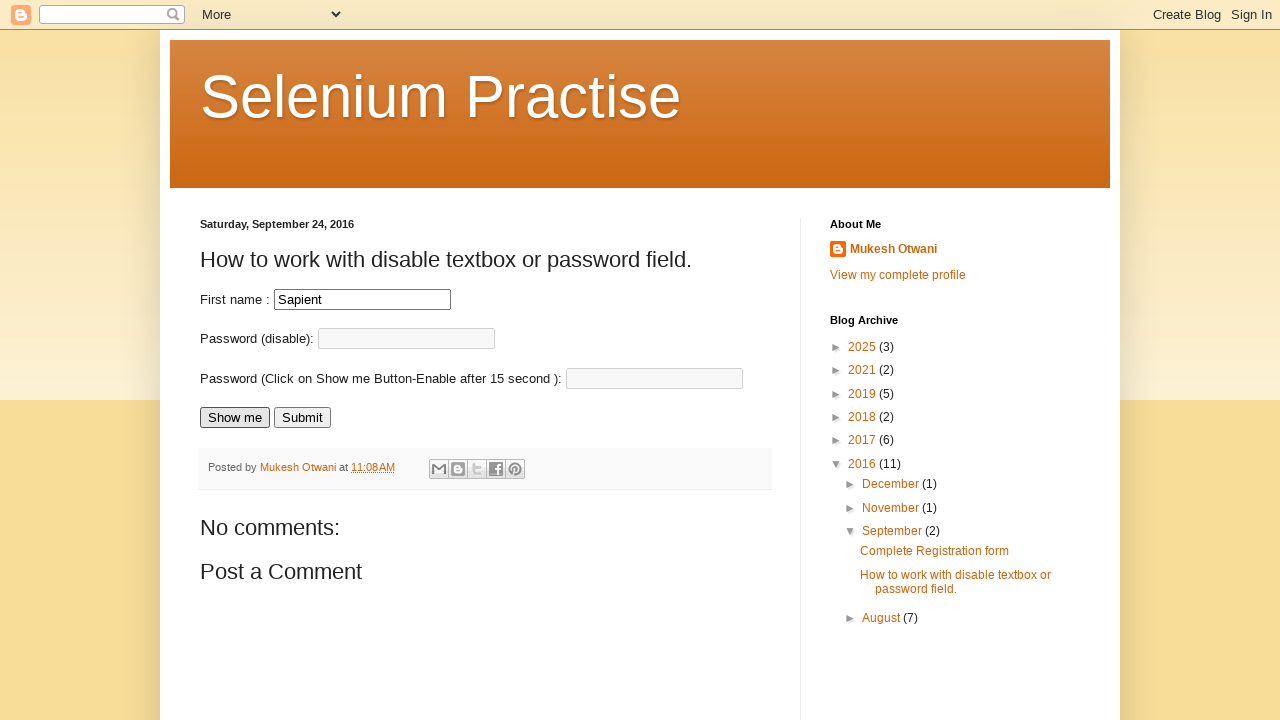

Waited for password field to become enabled and clickable
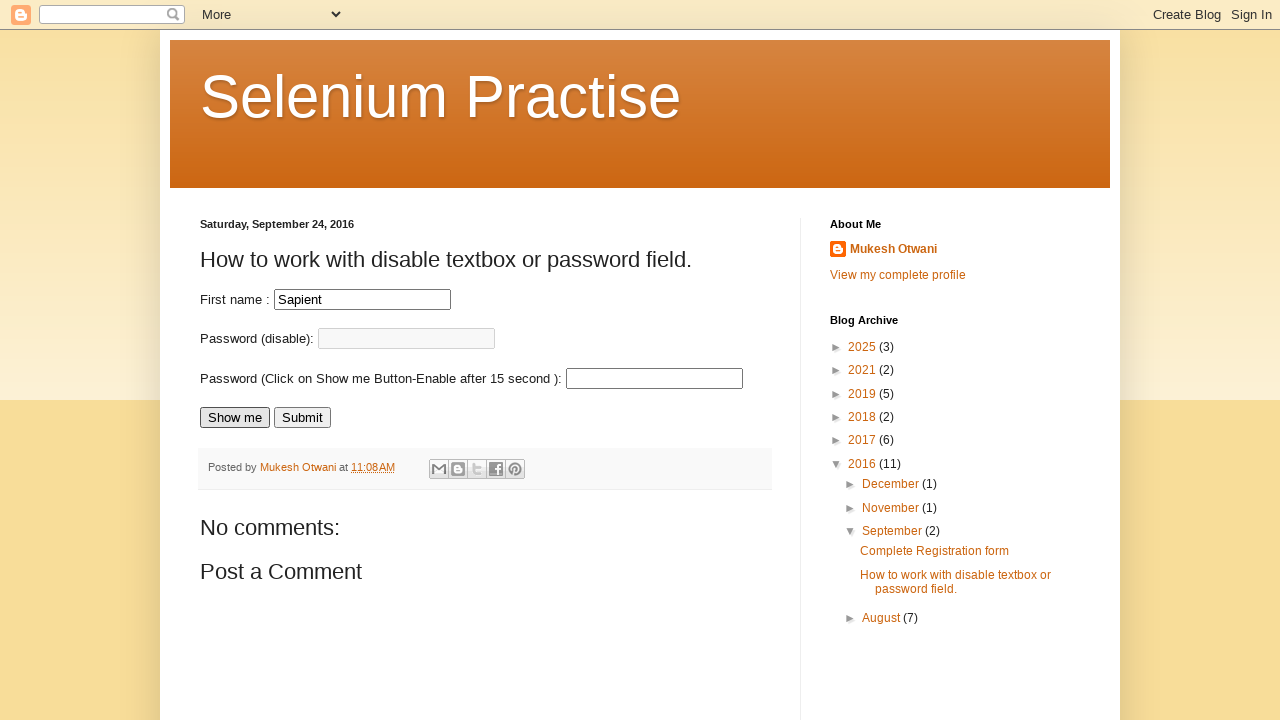

Filled password field with 'Pawan' on input#passnew
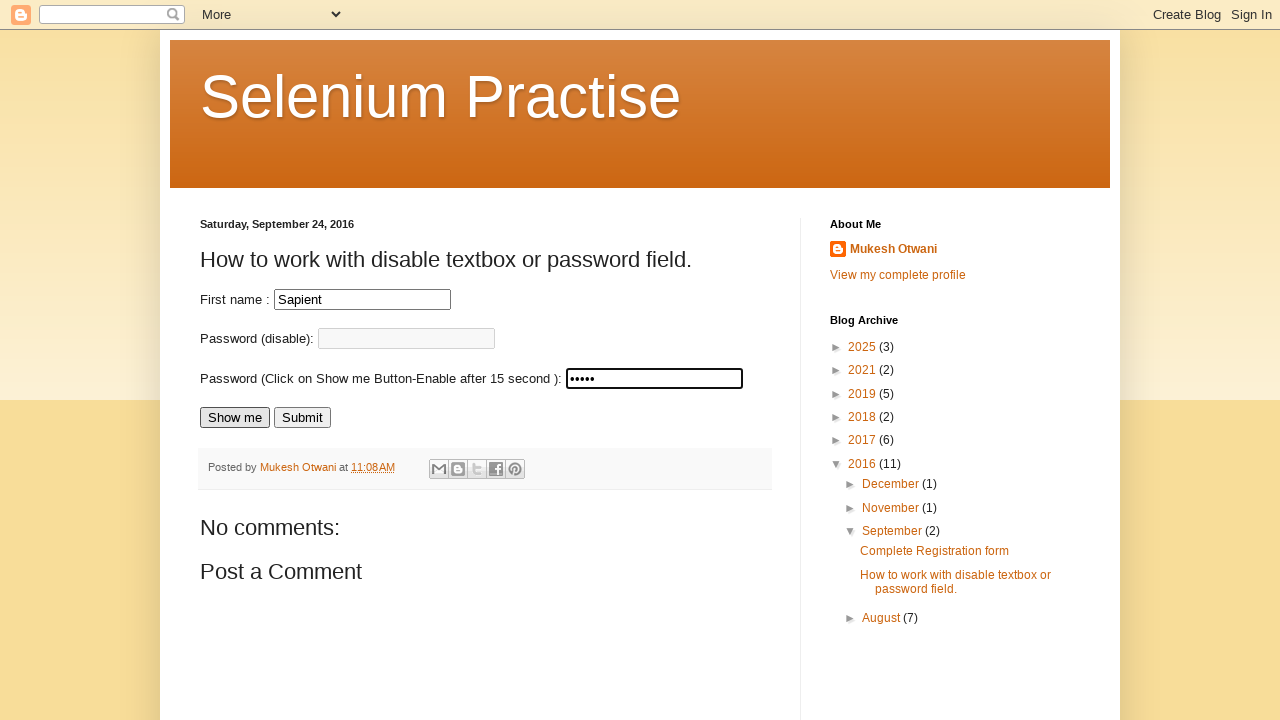

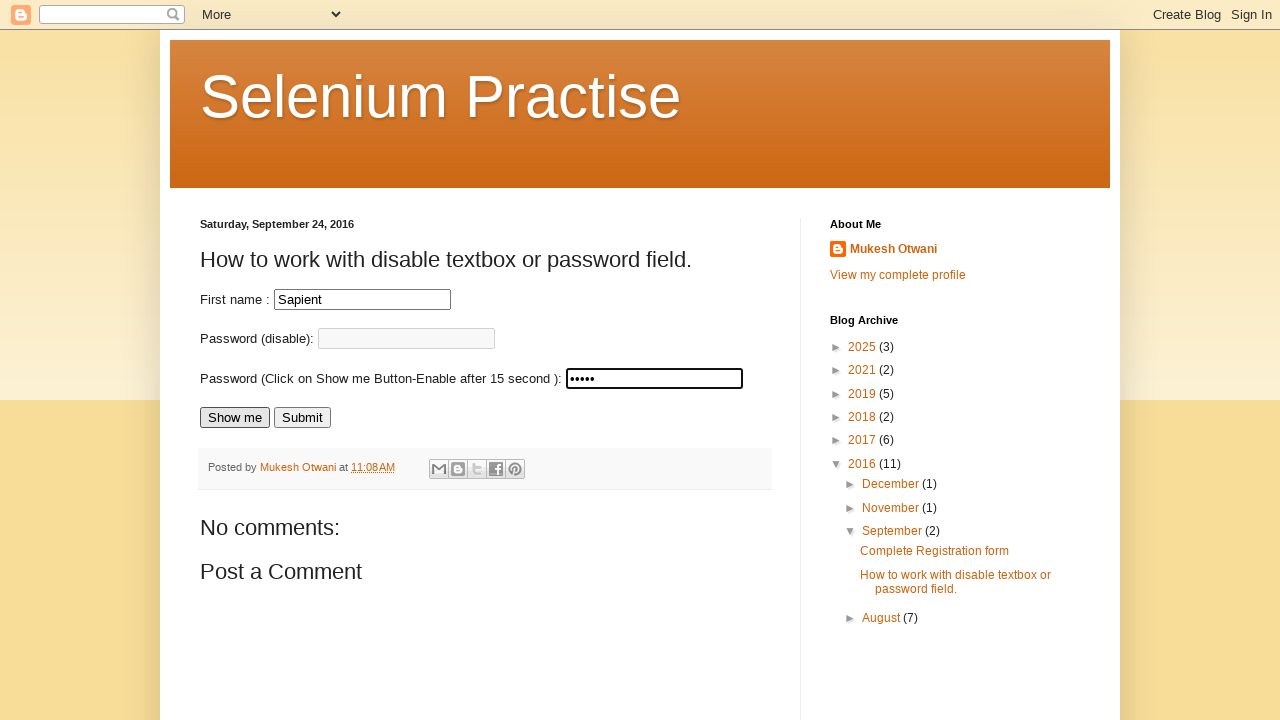